Tests the Unauthorized API call link by clicking it and verifying the response shows 401 Unauthorized status

Starting URL: https://demoqa.com/elements

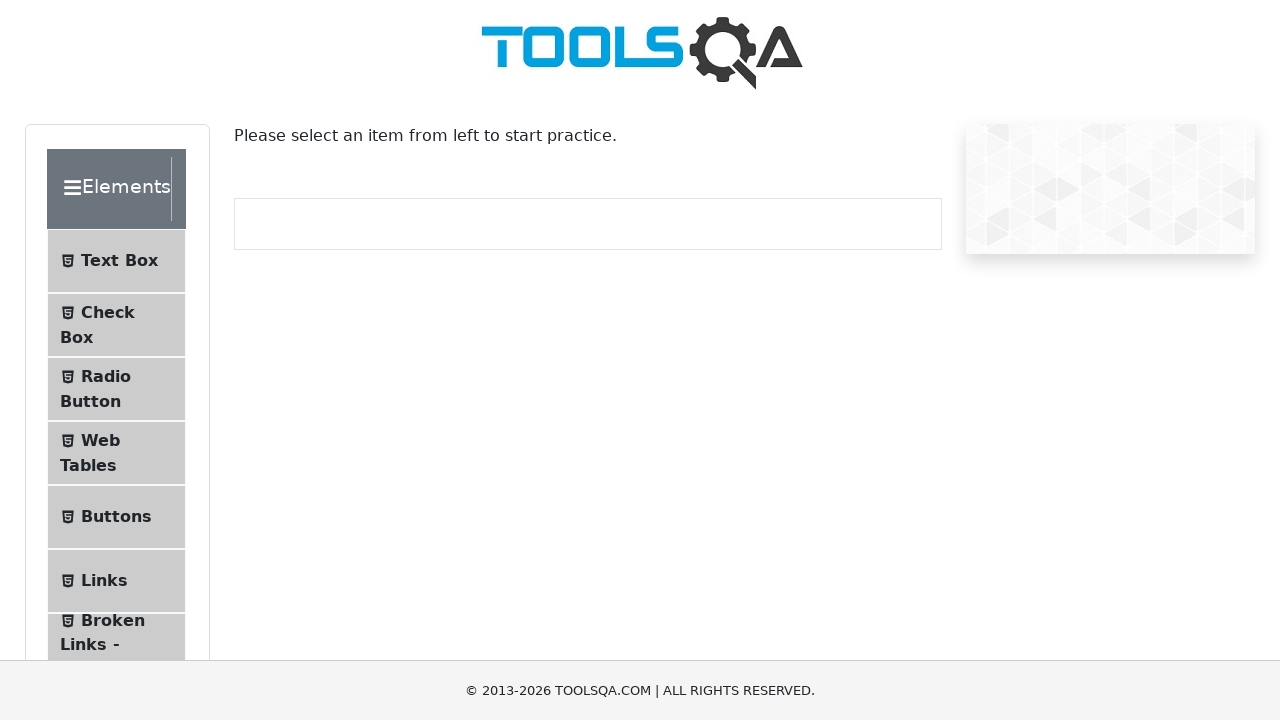

Scrolled Links menu item into view
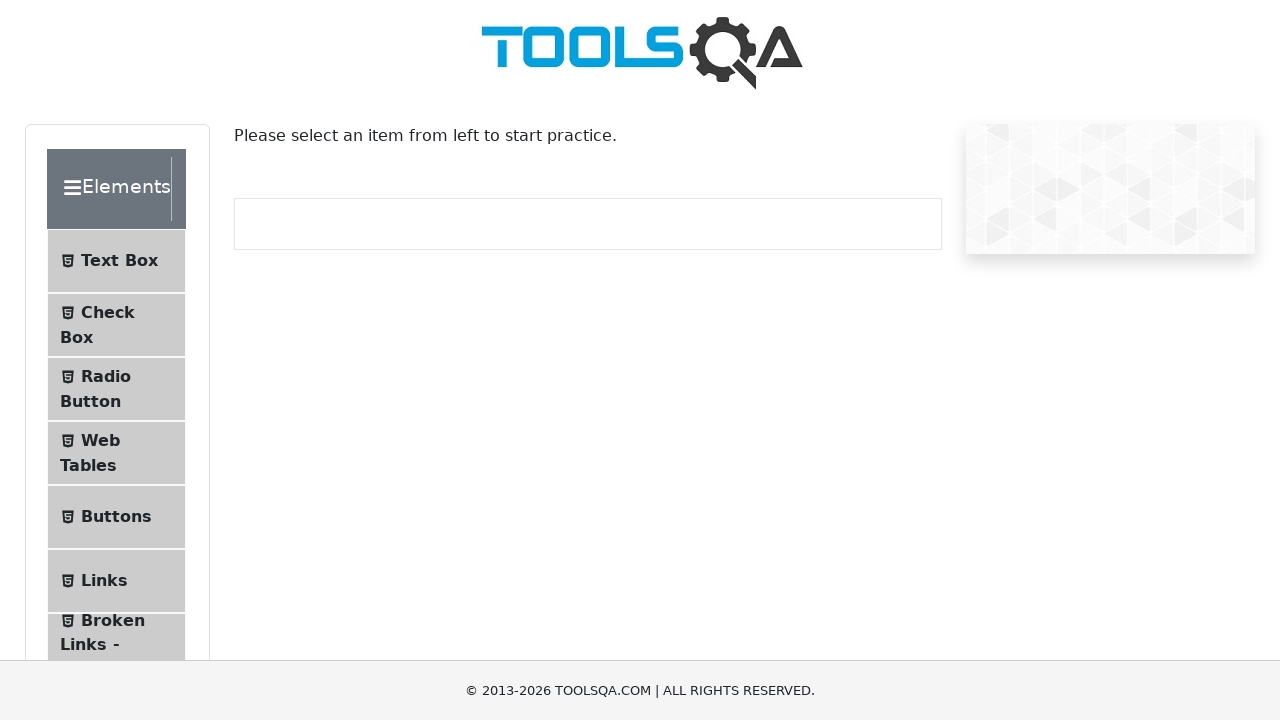

Clicked Links menu item at (104, 581) on xpath=//li[@id='item-5']//span[text()='Links']
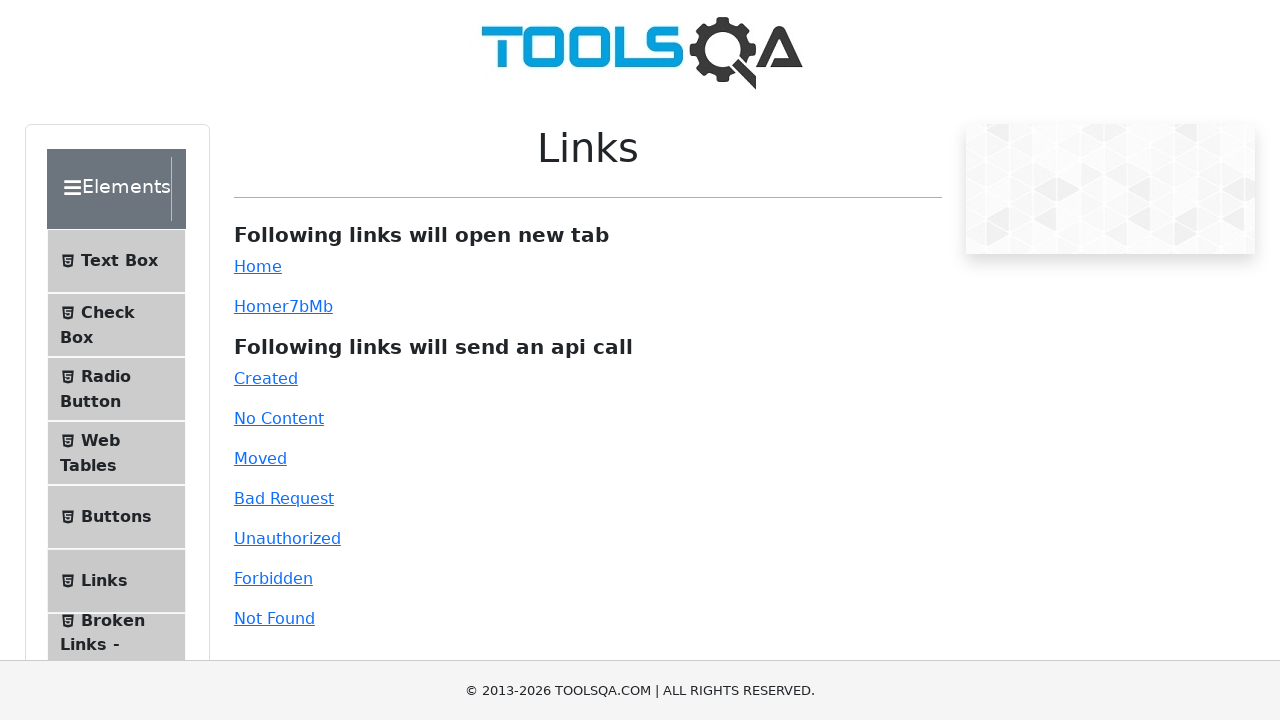

Navigation to Links page completed
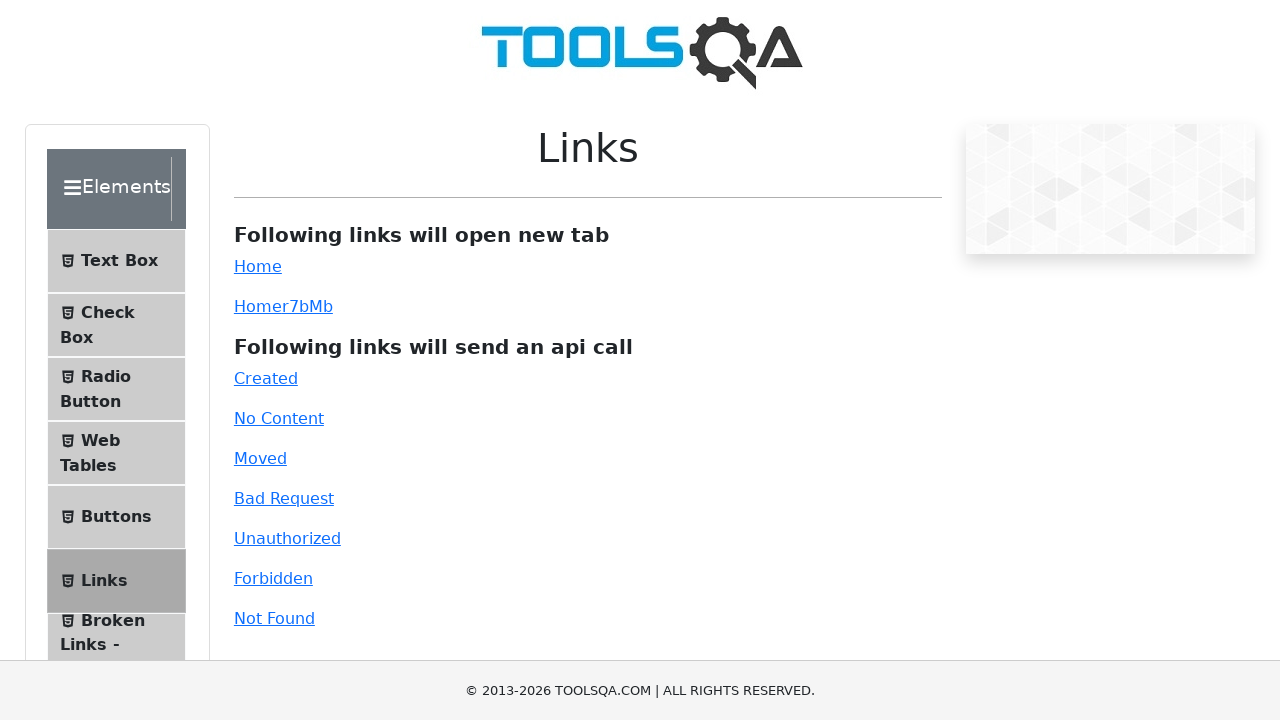

Clicked Unauthorized API call link at (287, 538) on xpath=//a[@id='unauthorized']
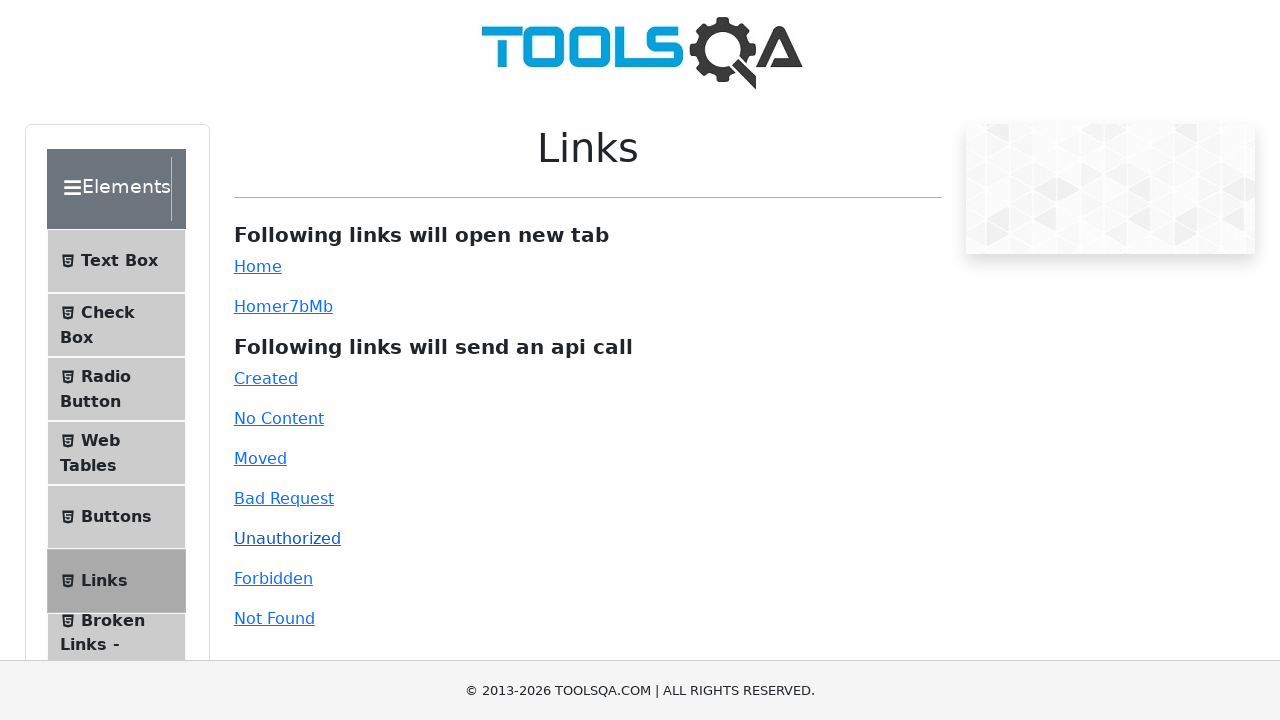

Scrolled to view response area
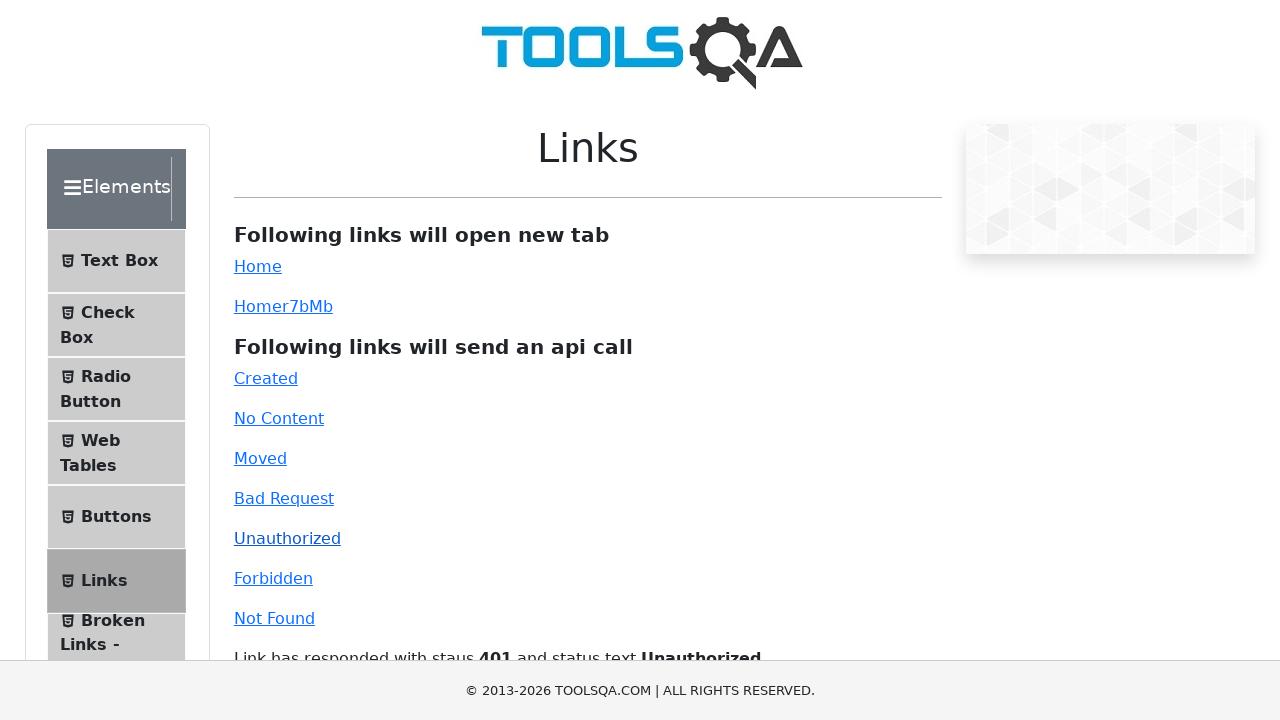

API response (401 Unauthorized) displayed in linkResponse element
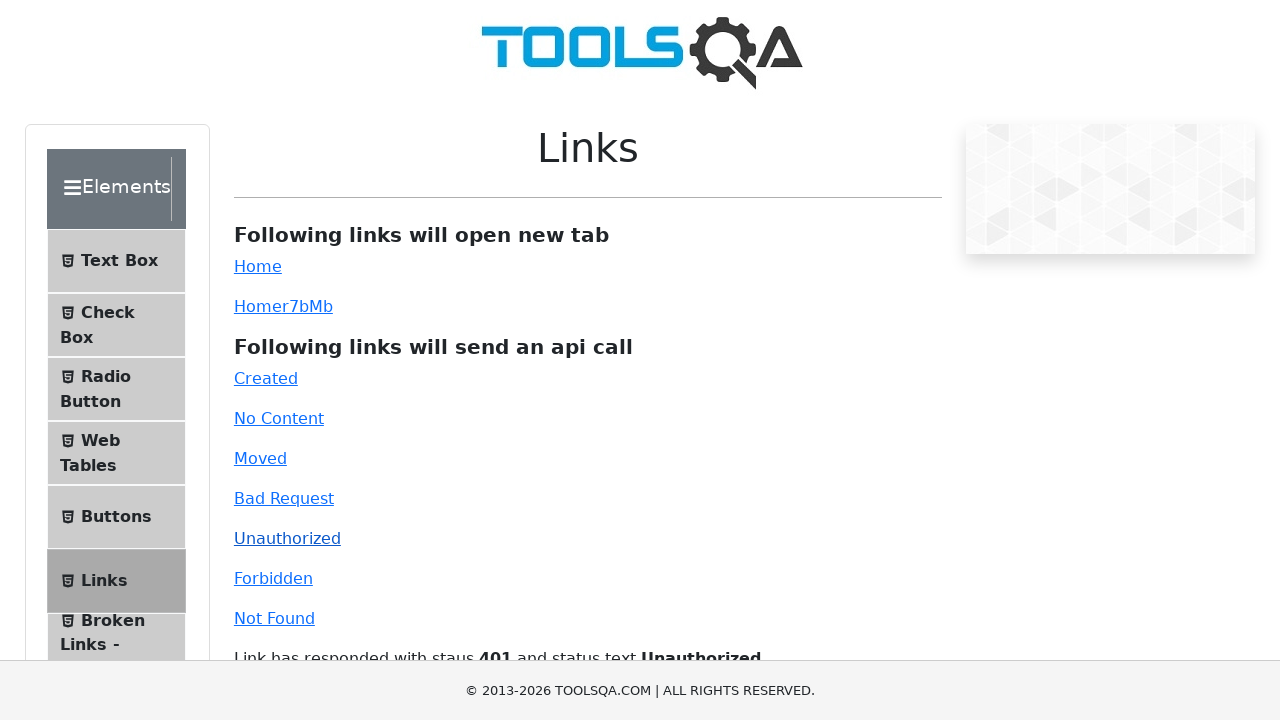

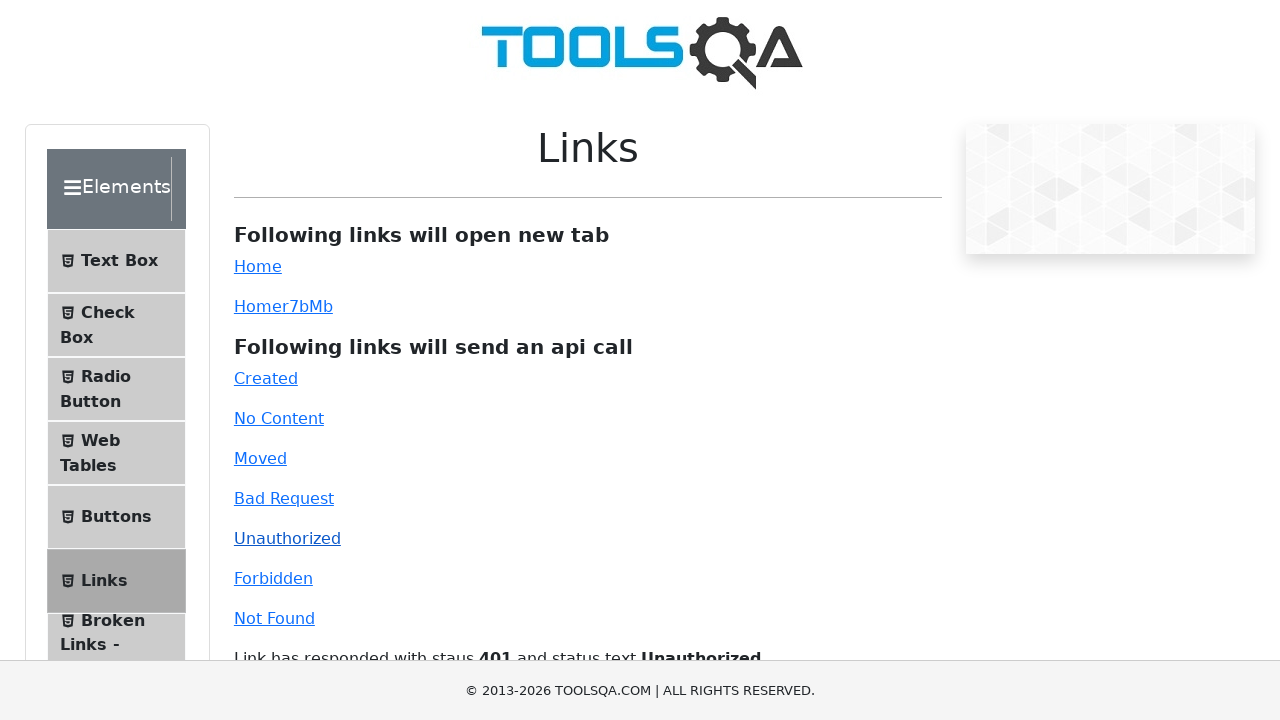